Tests that todo data persists after page reload, including completed state

Starting URL: https://demo.playwright.dev/todomvc

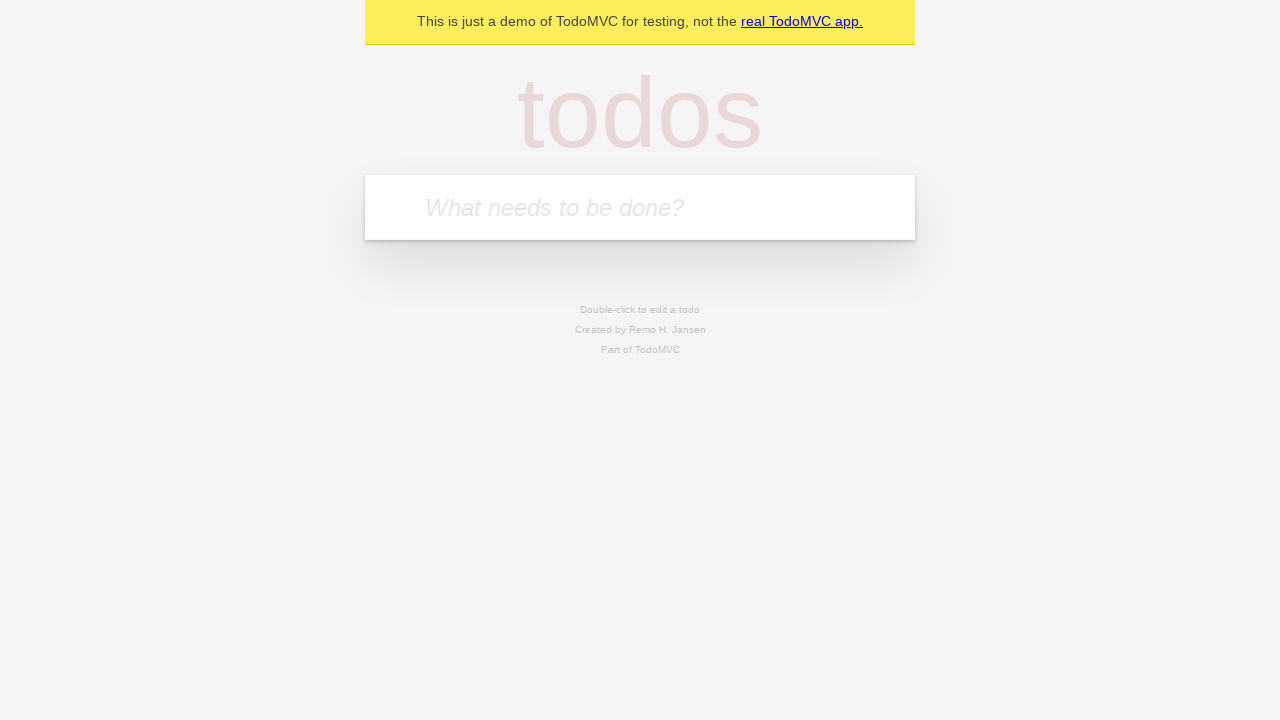

Filled todo input with 'buy some cheese' on internal:attr=[placeholder="What needs to be done?"i]
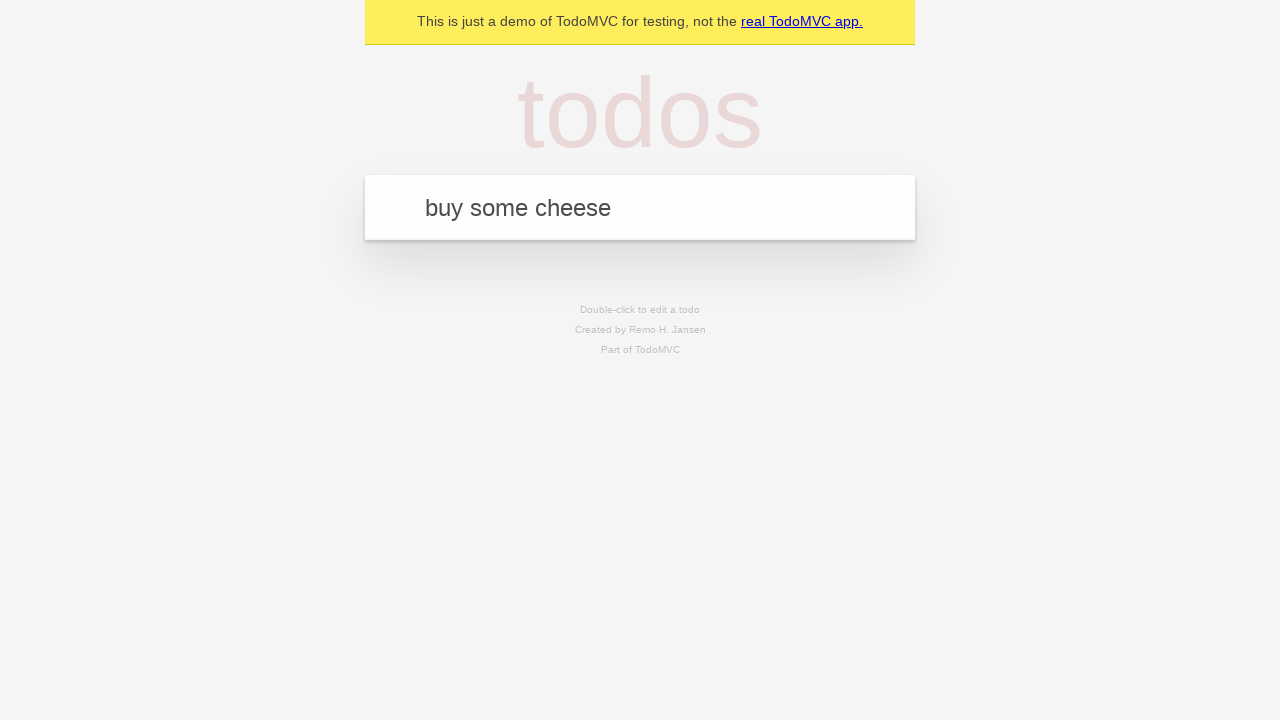

Pressed Enter to create first todo item on internal:attr=[placeholder="What needs to be done?"i]
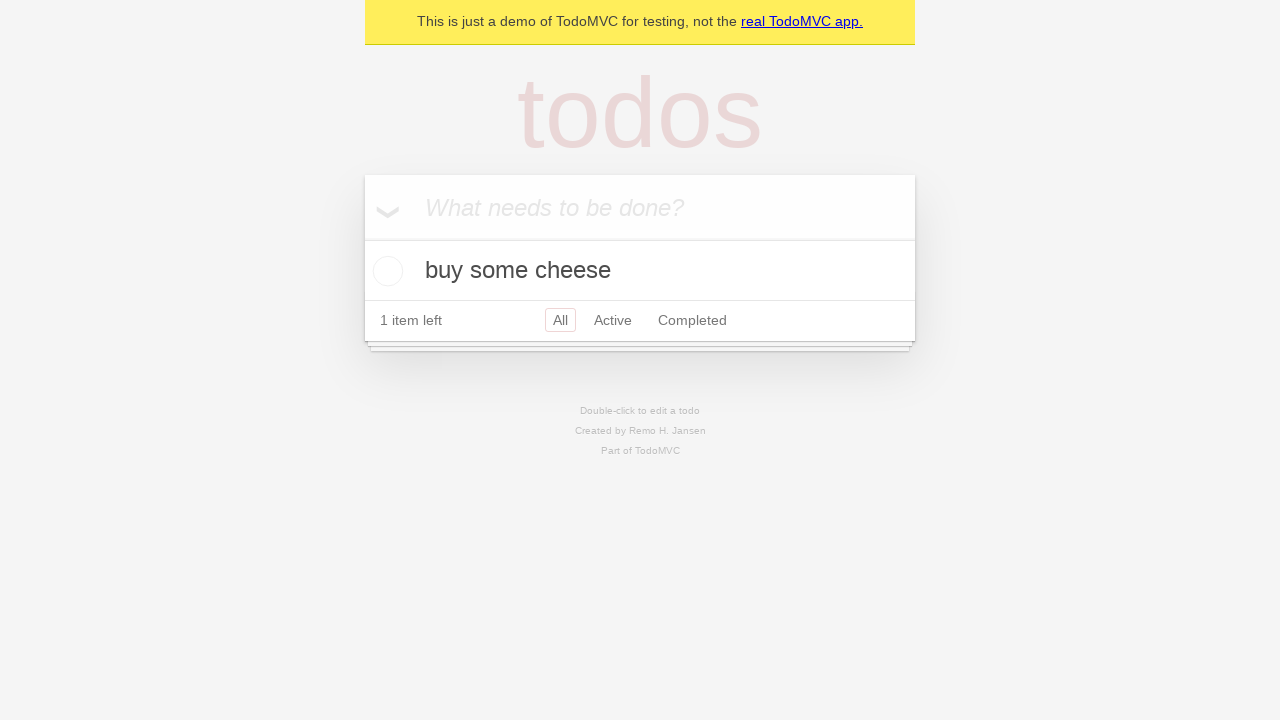

Filled todo input with 'feed the cat' on internal:attr=[placeholder="What needs to be done?"i]
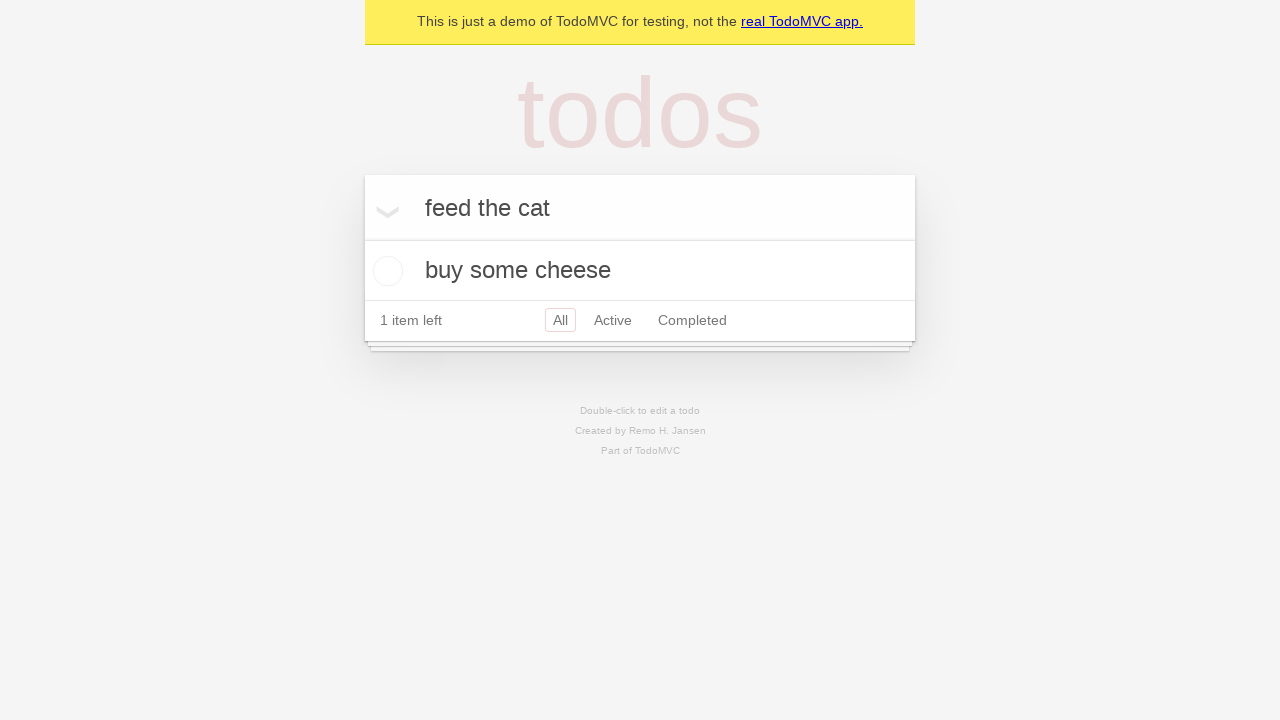

Pressed Enter to create second todo item on internal:attr=[placeholder="What needs to be done?"i]
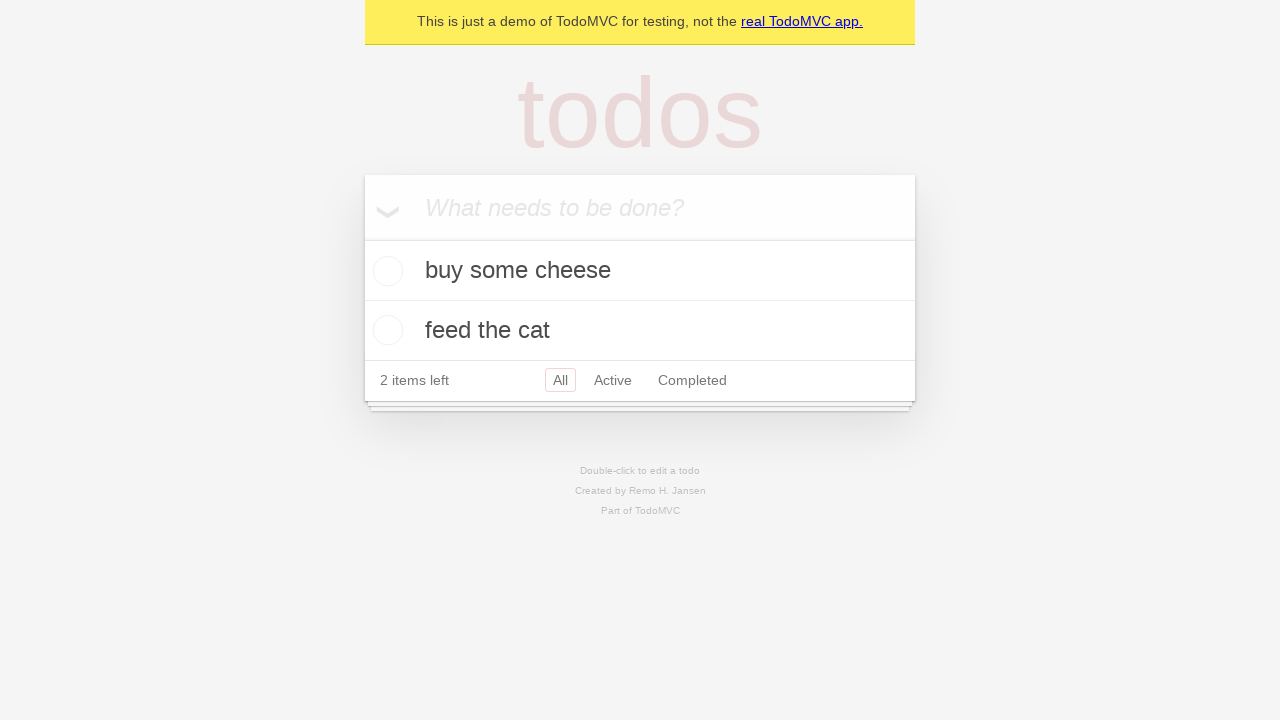

Waited for second todo item to appear
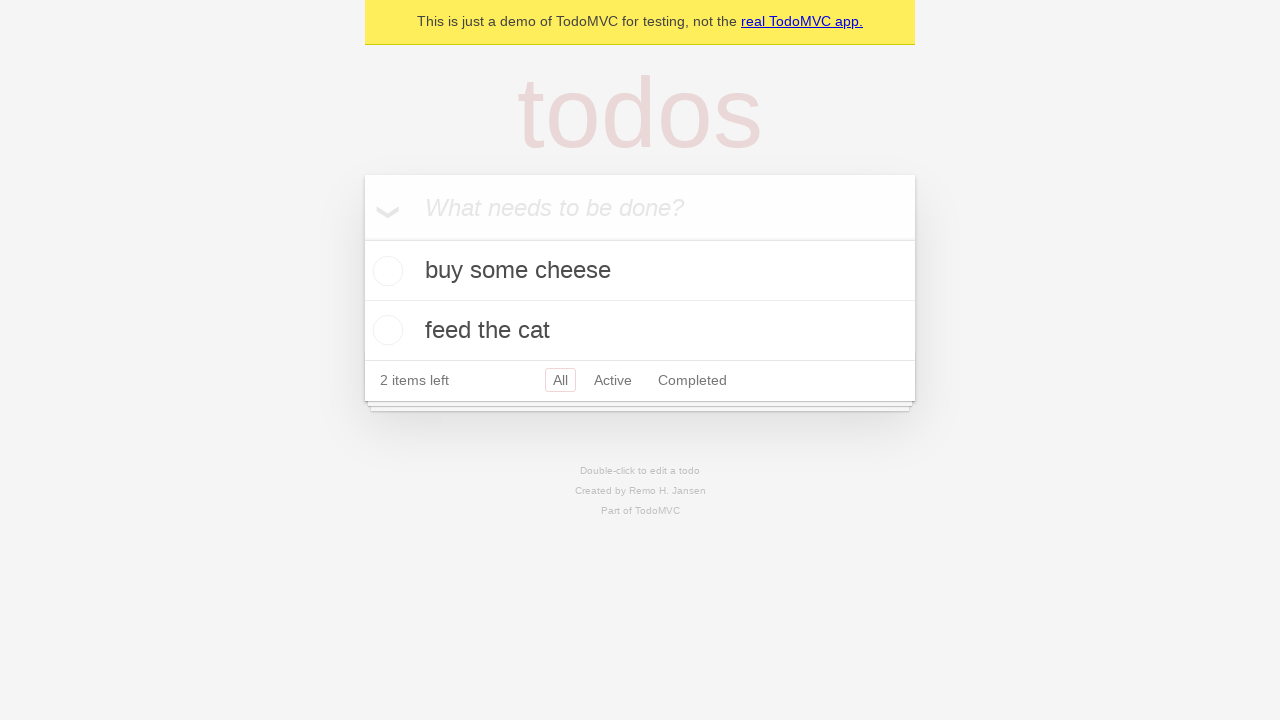

Checked the first todo item as completed at (385, 271) on internal:testid=[data-testid="todo-item"s] >> nth=0 >> internal:role=checkbox
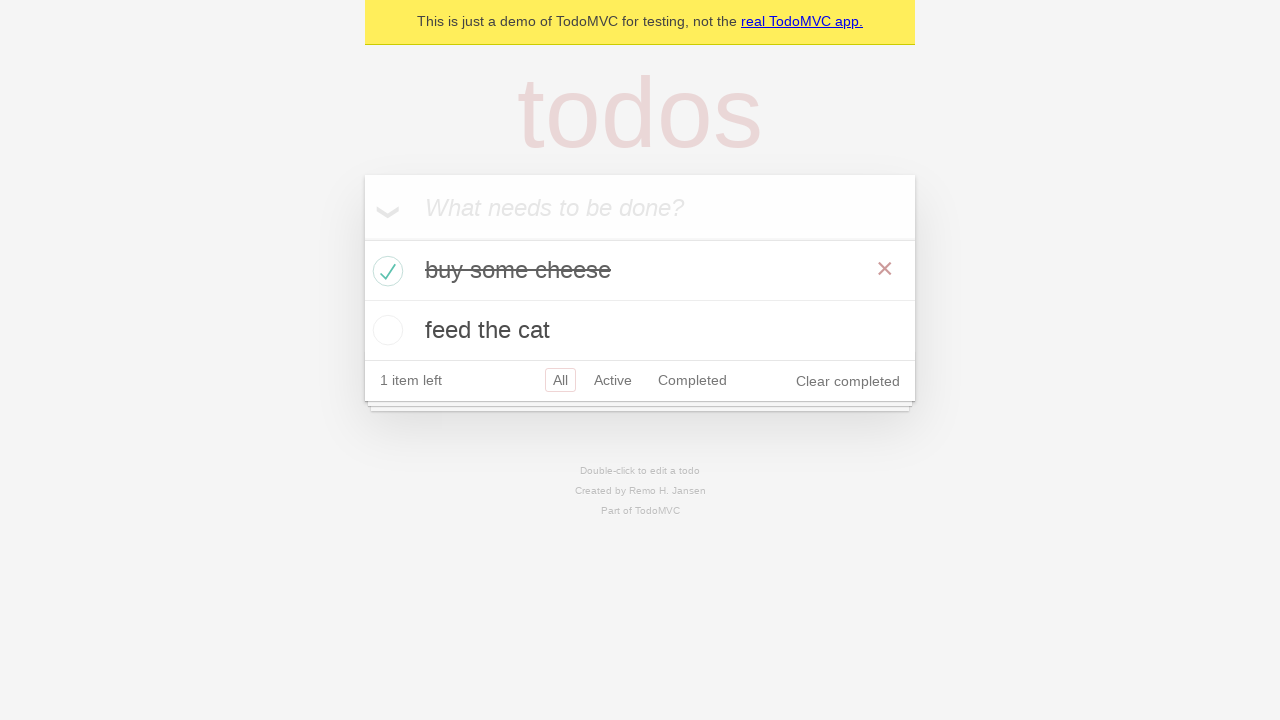

Reloaded the page to test data persistence
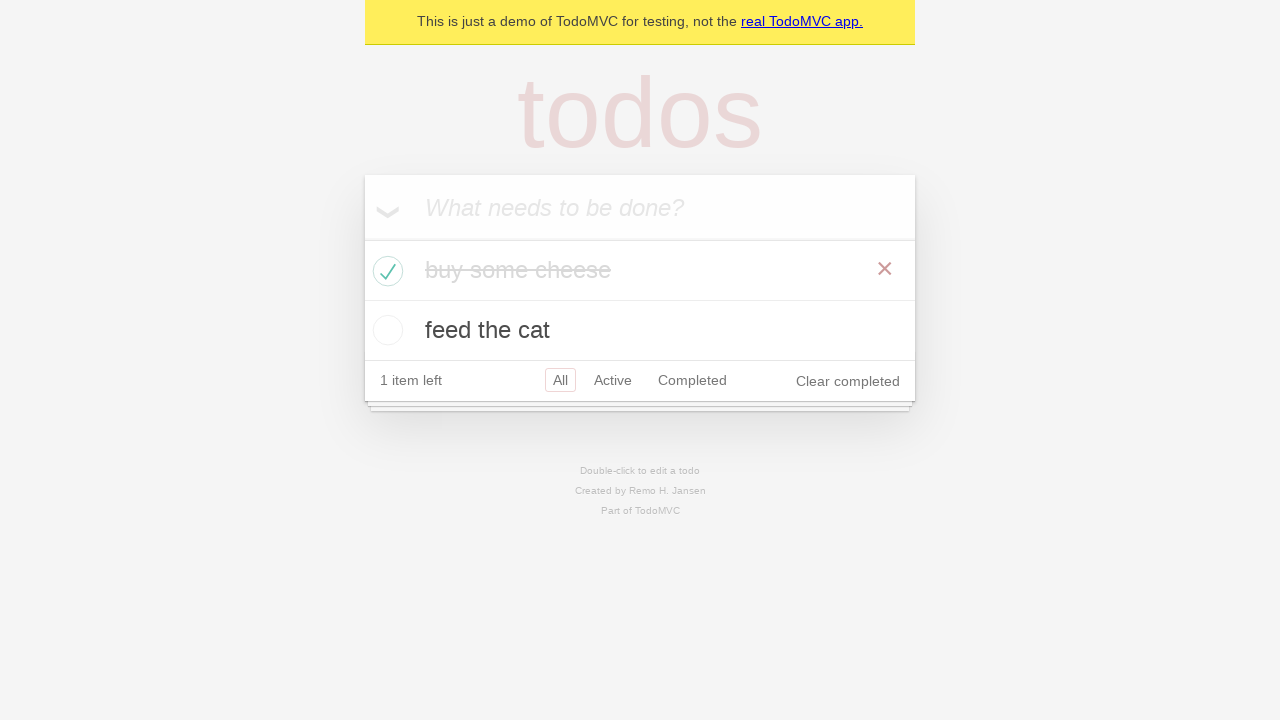

Verified todo items persisted after page reload
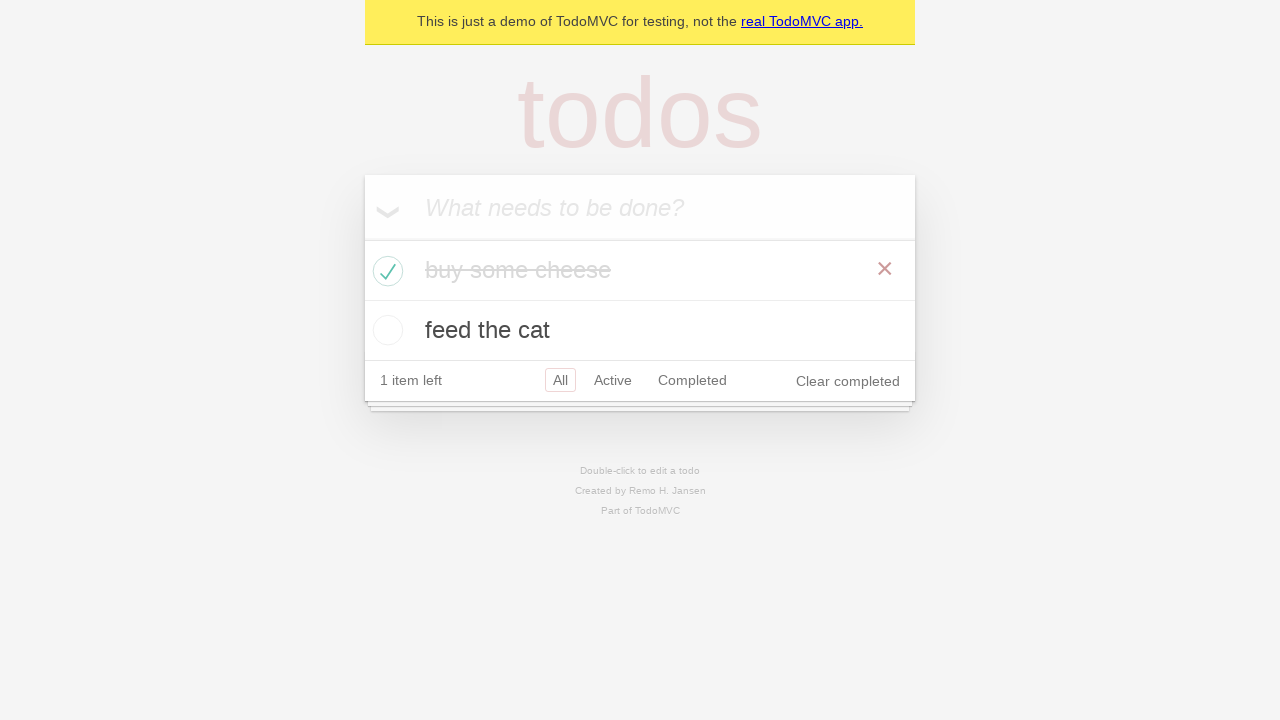

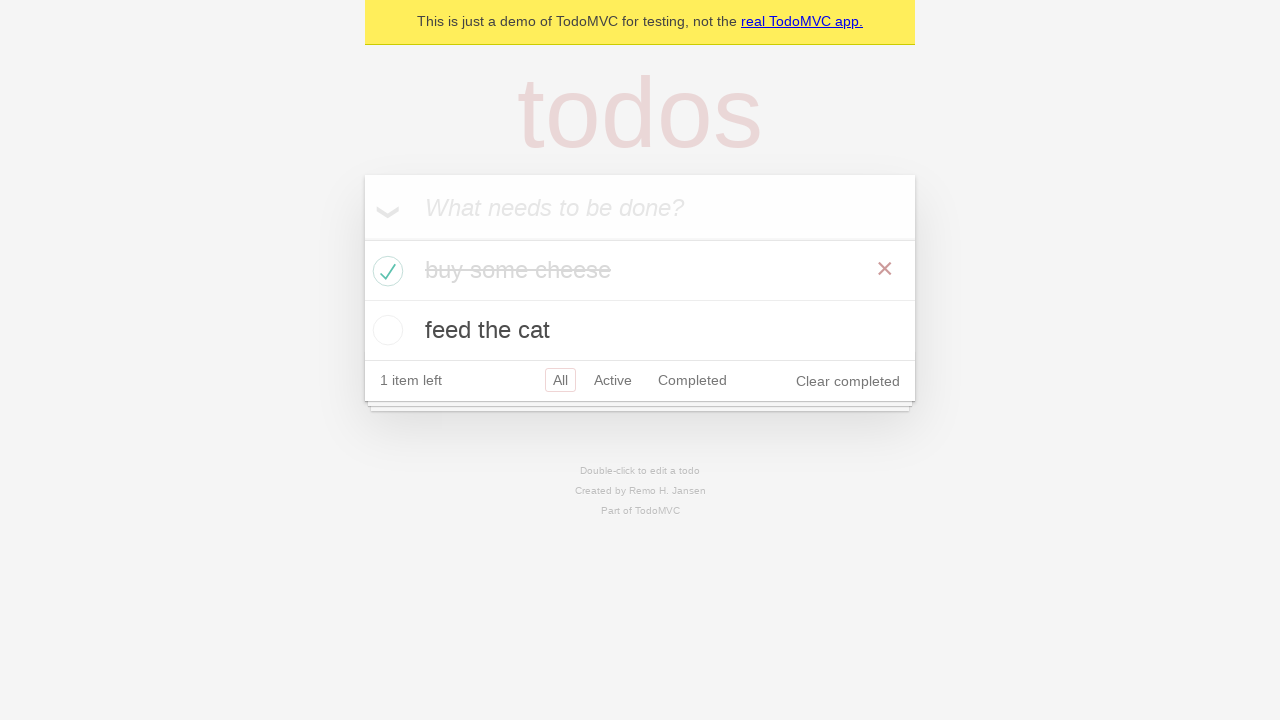